Tests that the landscape image loads correctly by waiting for the element and verifying its source URL contains the expected keyword.

Starting URL: https://bonigarcia.dev/selenium-webdriver-java/loading-images.html

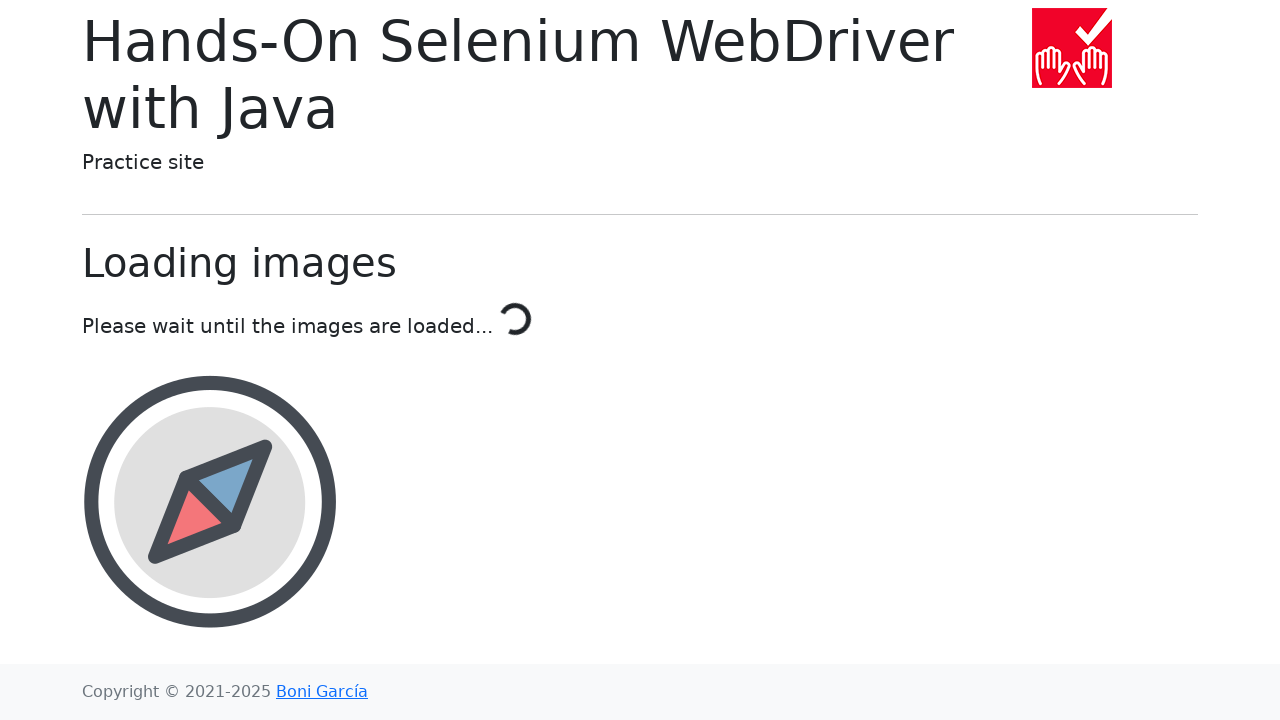

Waited for landscape image element to load
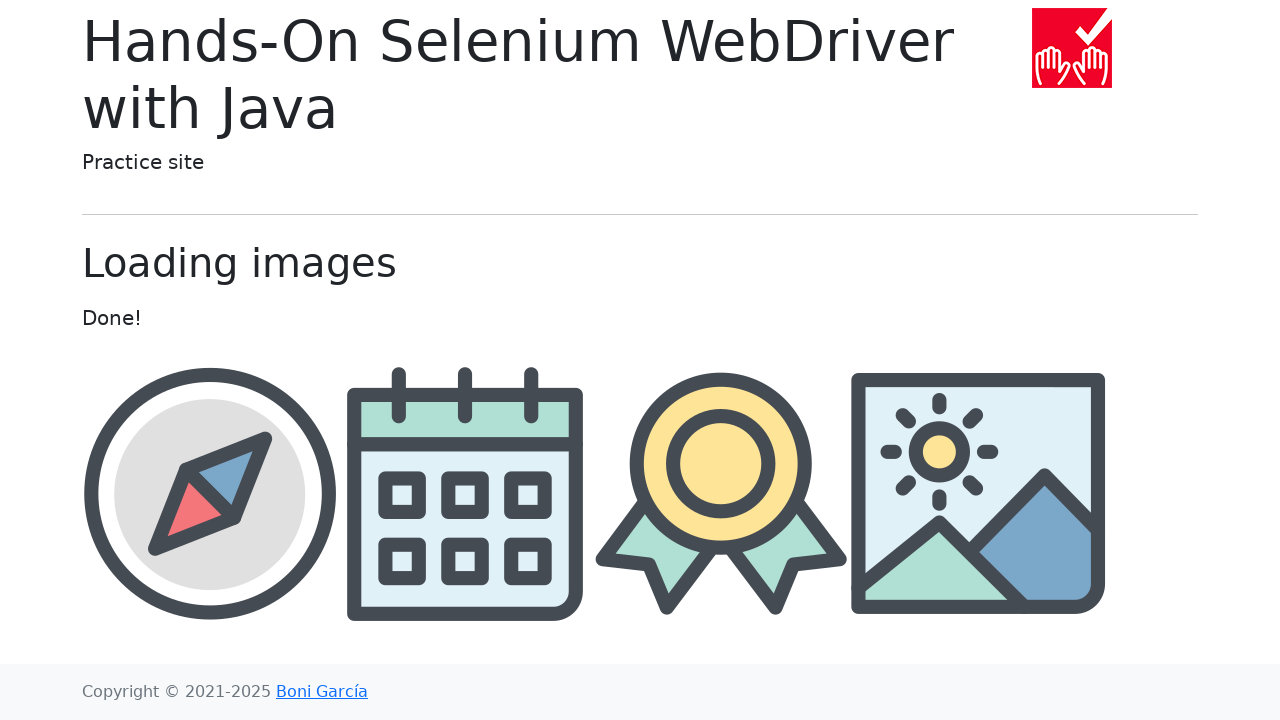

Located landscape image element
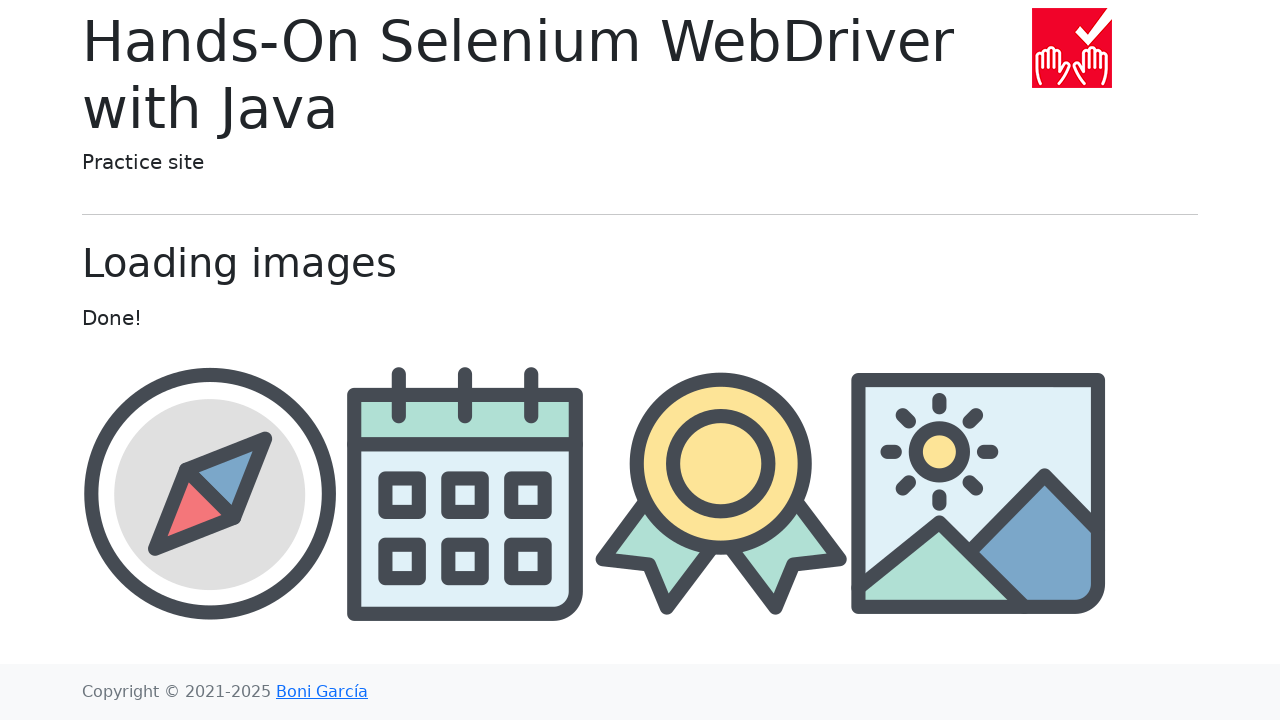

Verified landscape image source URL contains 'landscape' keyword
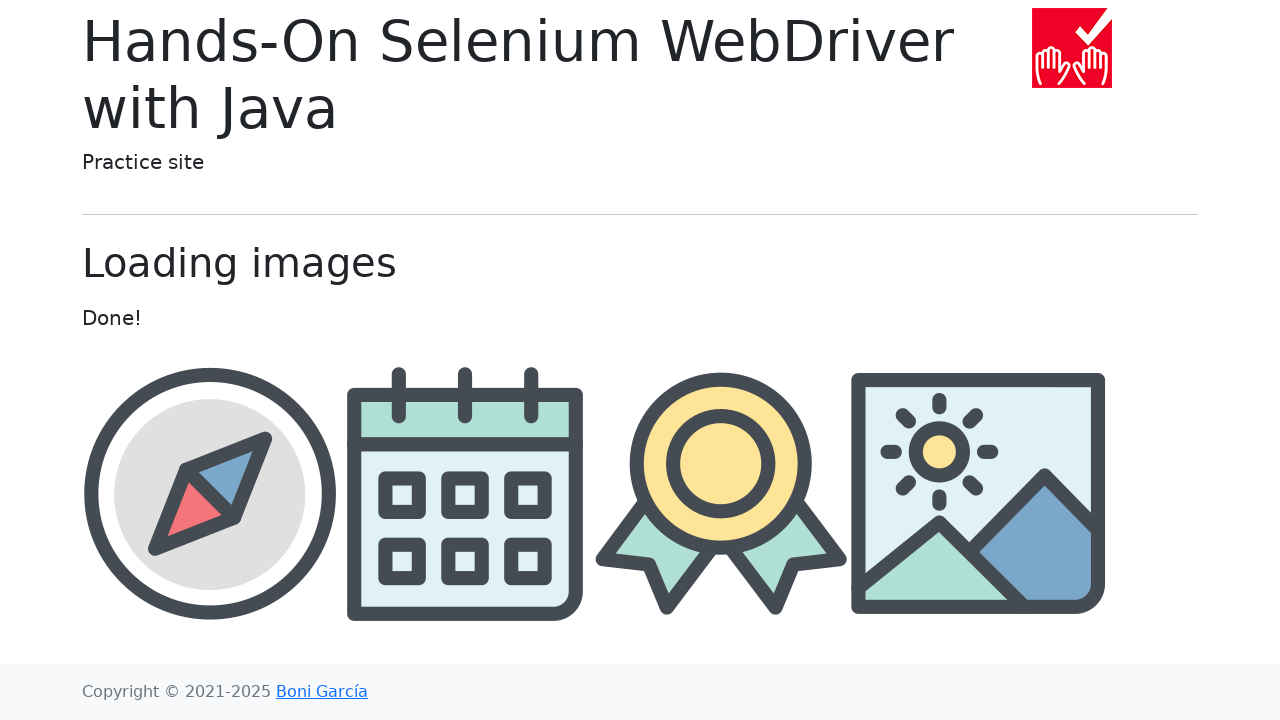

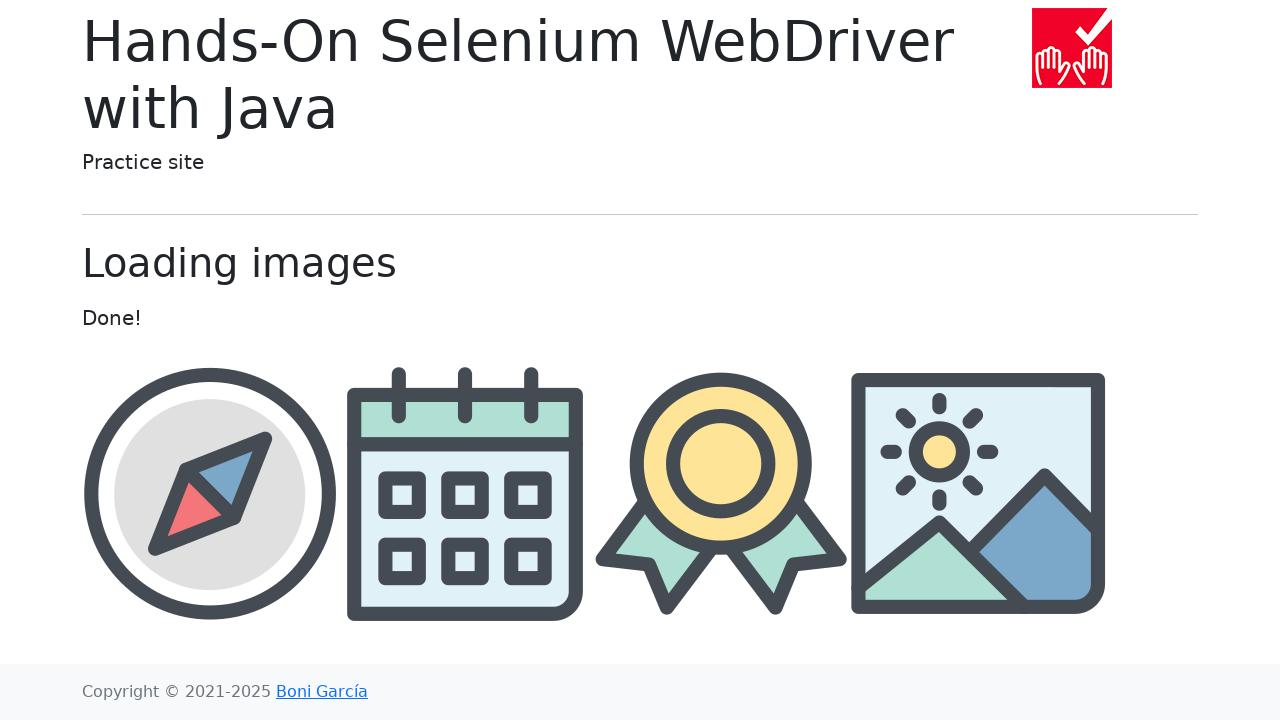